Navigates to the OrangeHRM demo site, maximizes the browser window, and verifies that the page source contains "OrangeHRM" text.

Starting URL: https://opensource-demo.orangehrmlive.com/

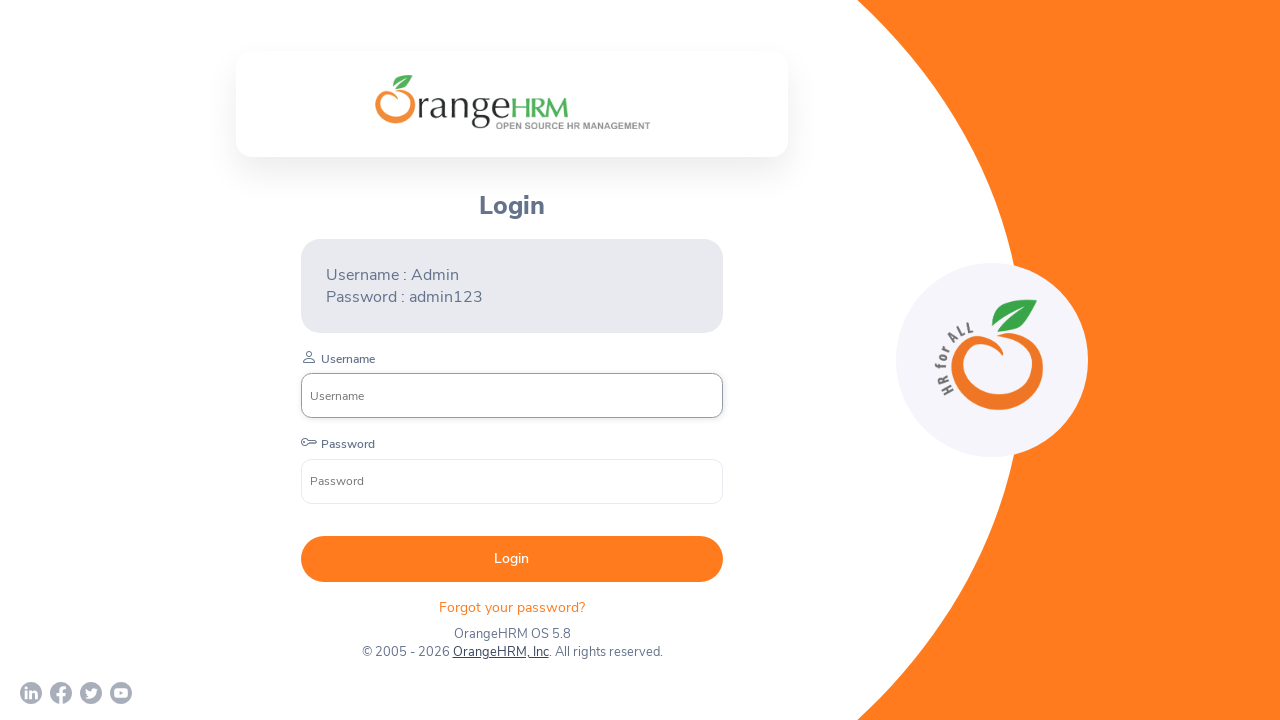

Set viewport size to 1920x1080 to maximize browser window
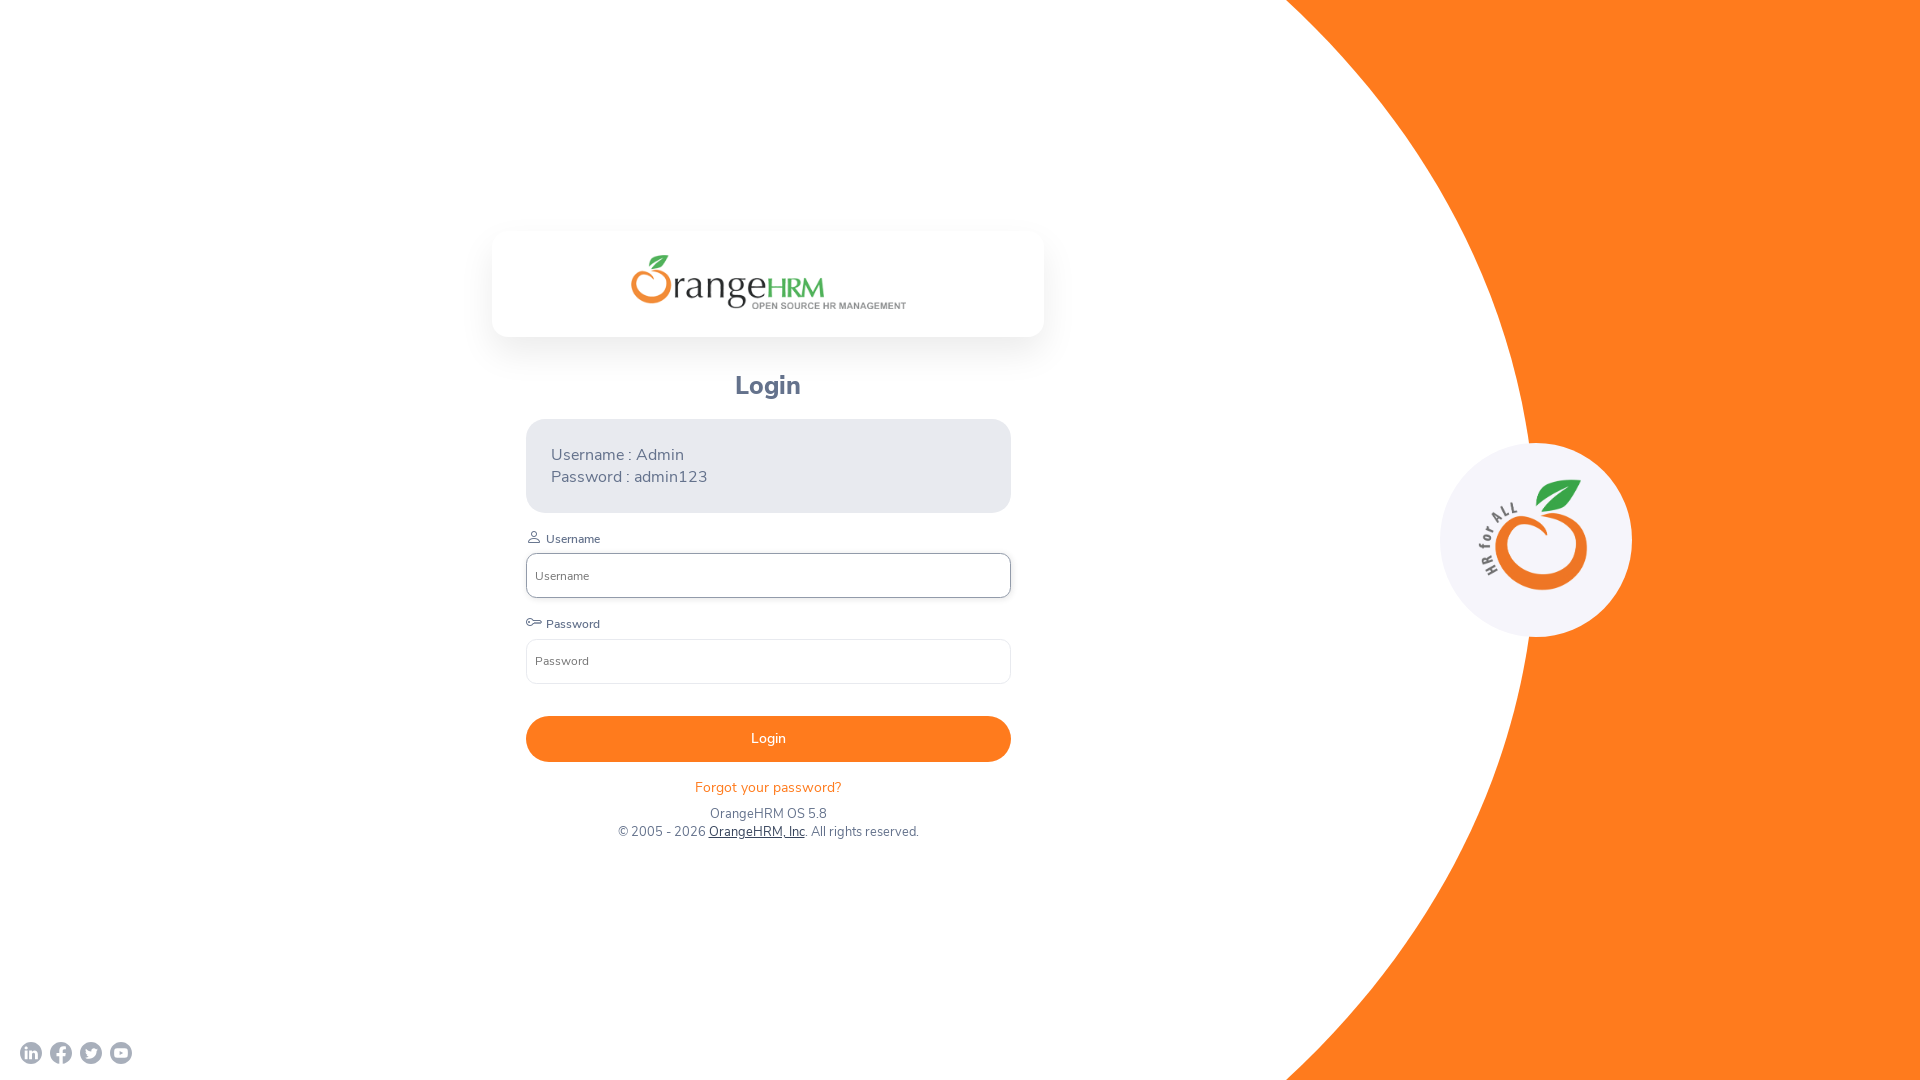

Waited for page to reach domcontentloaded state
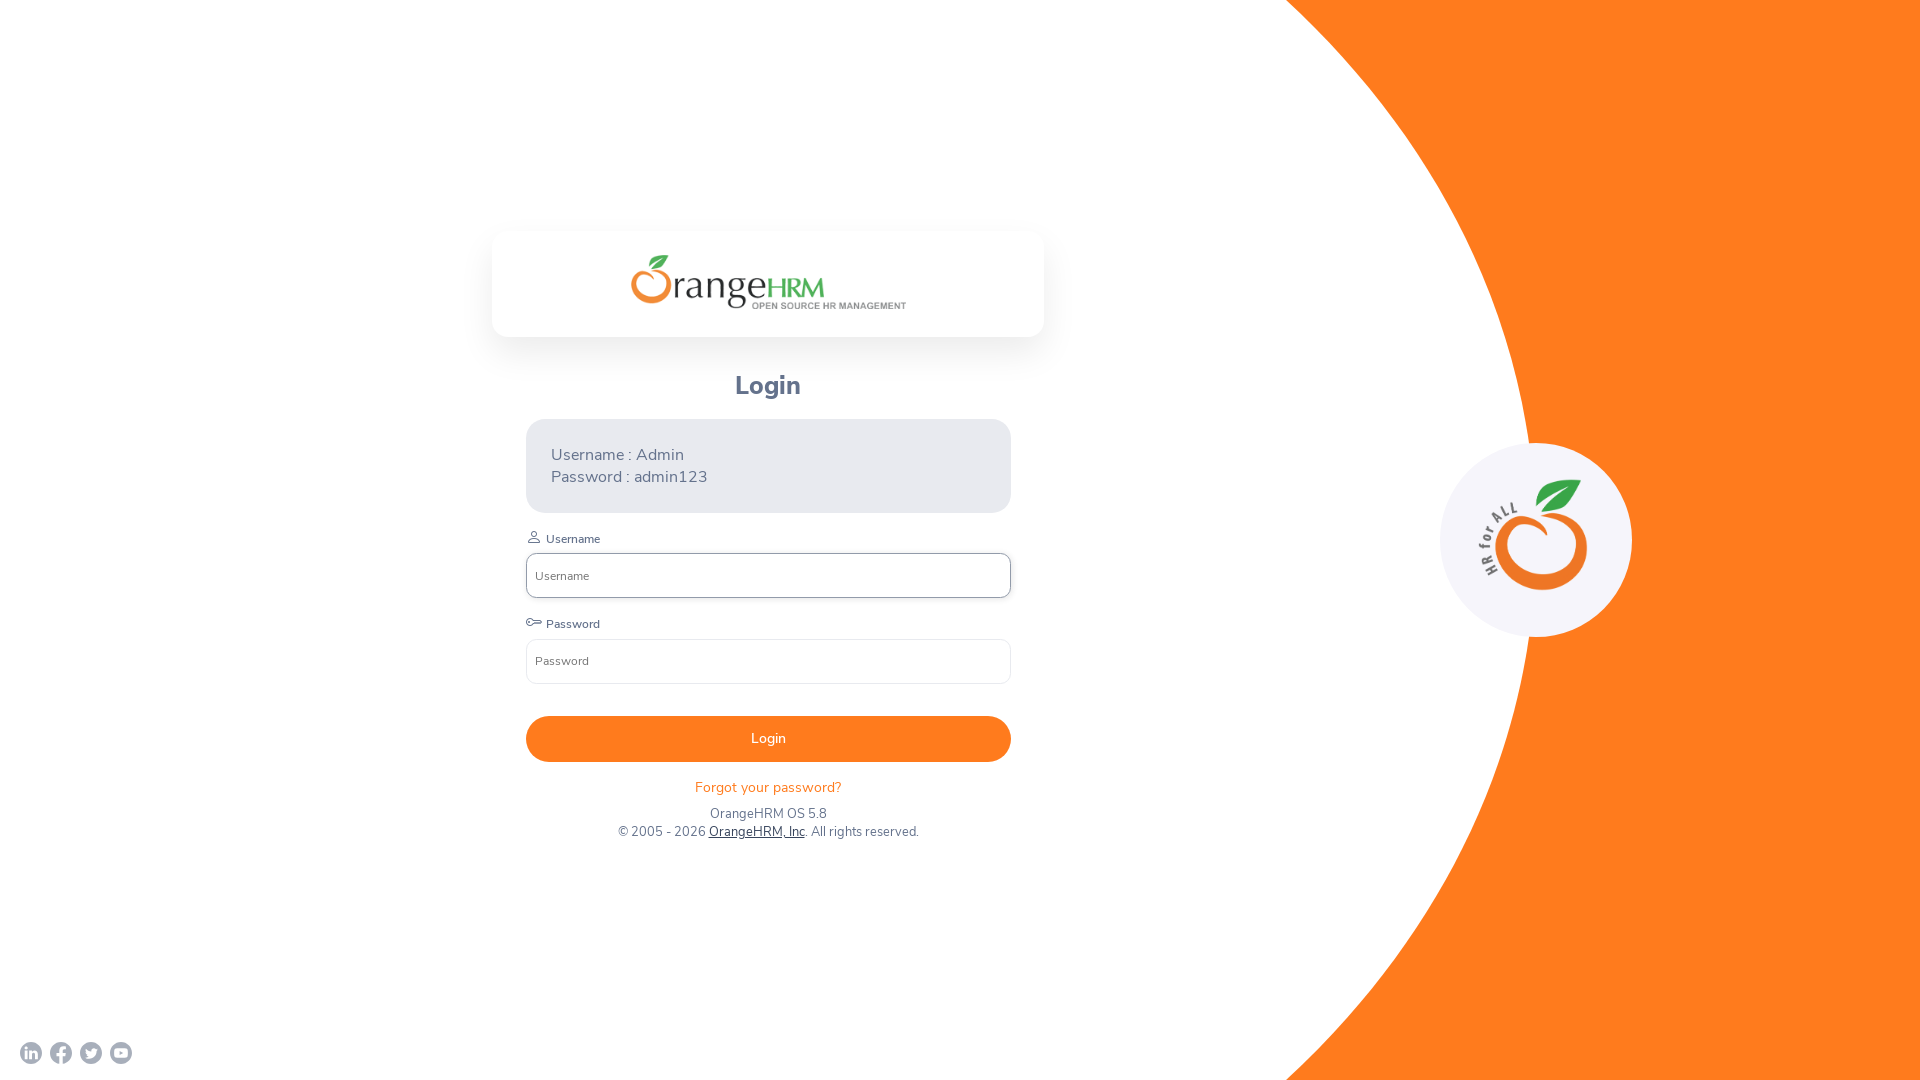

Retrieved page content
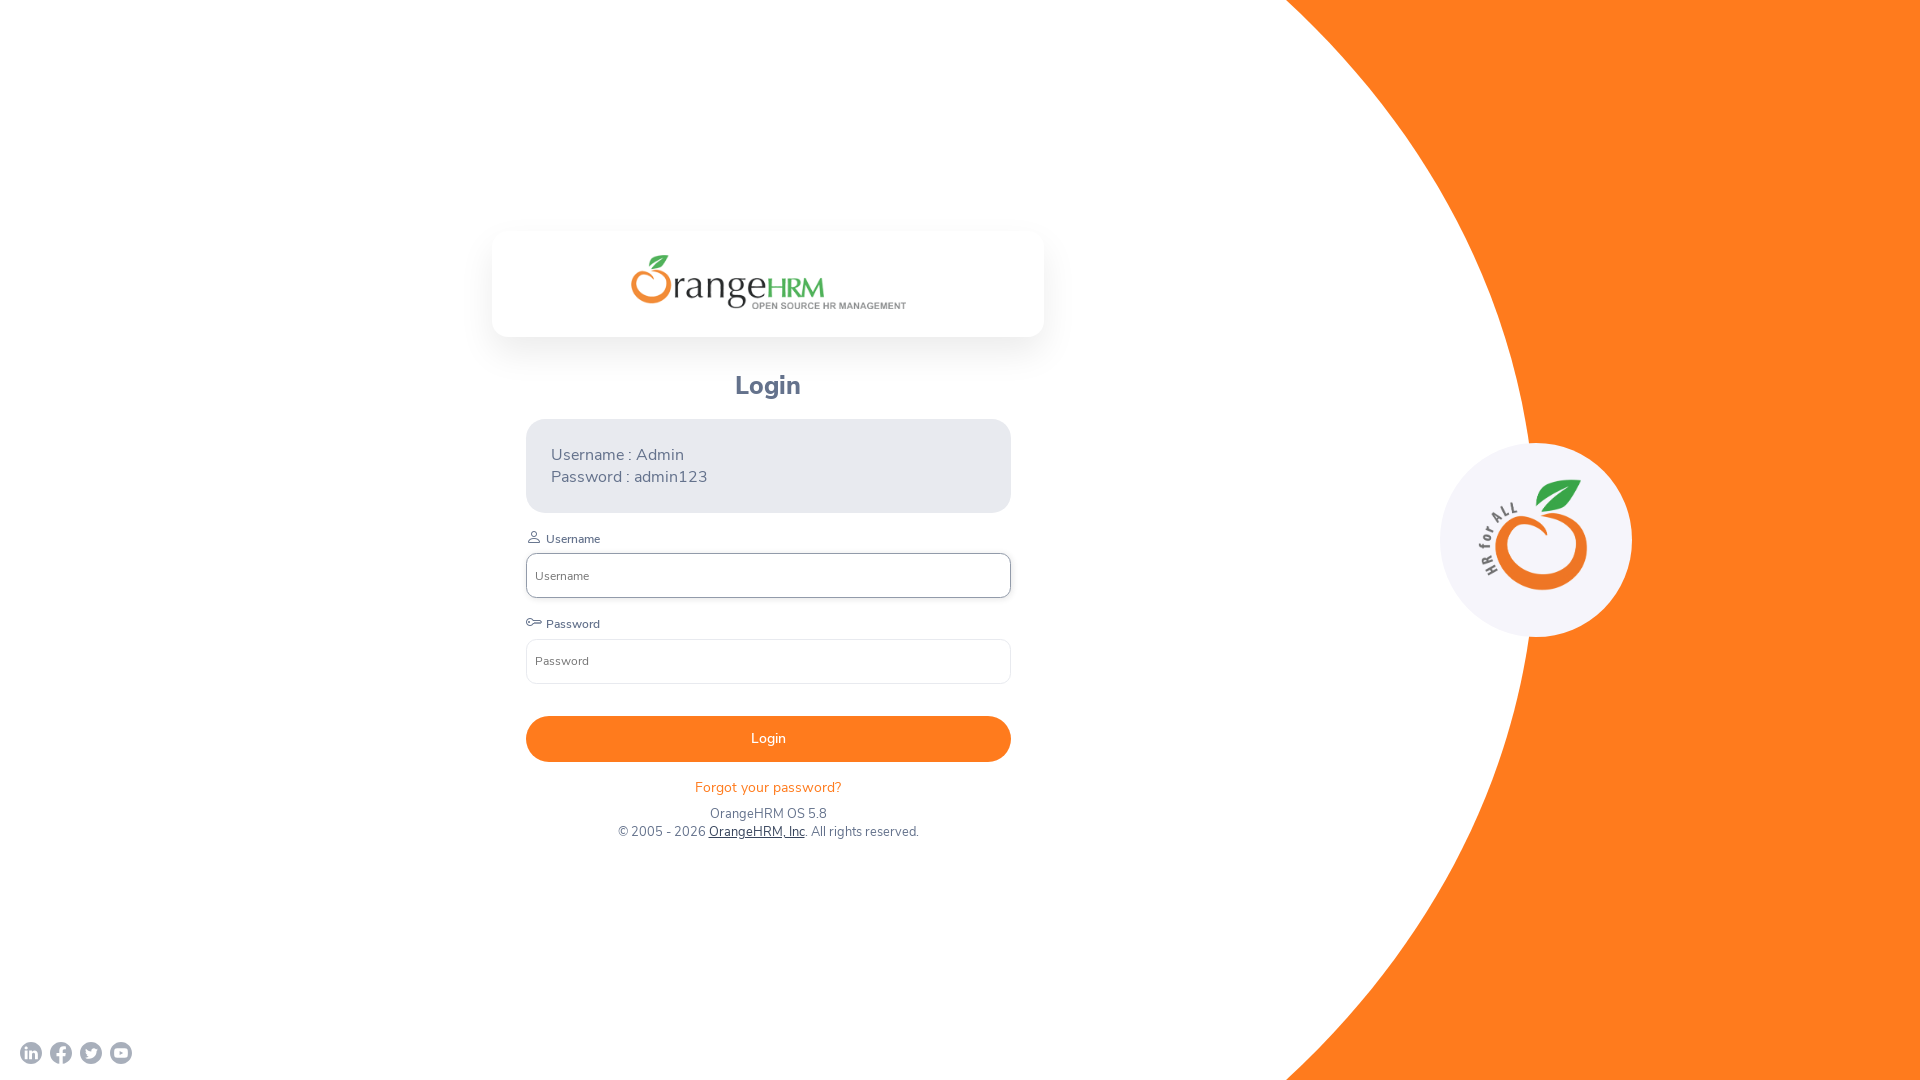

Verified that page source contains 'OrangeHRM' text
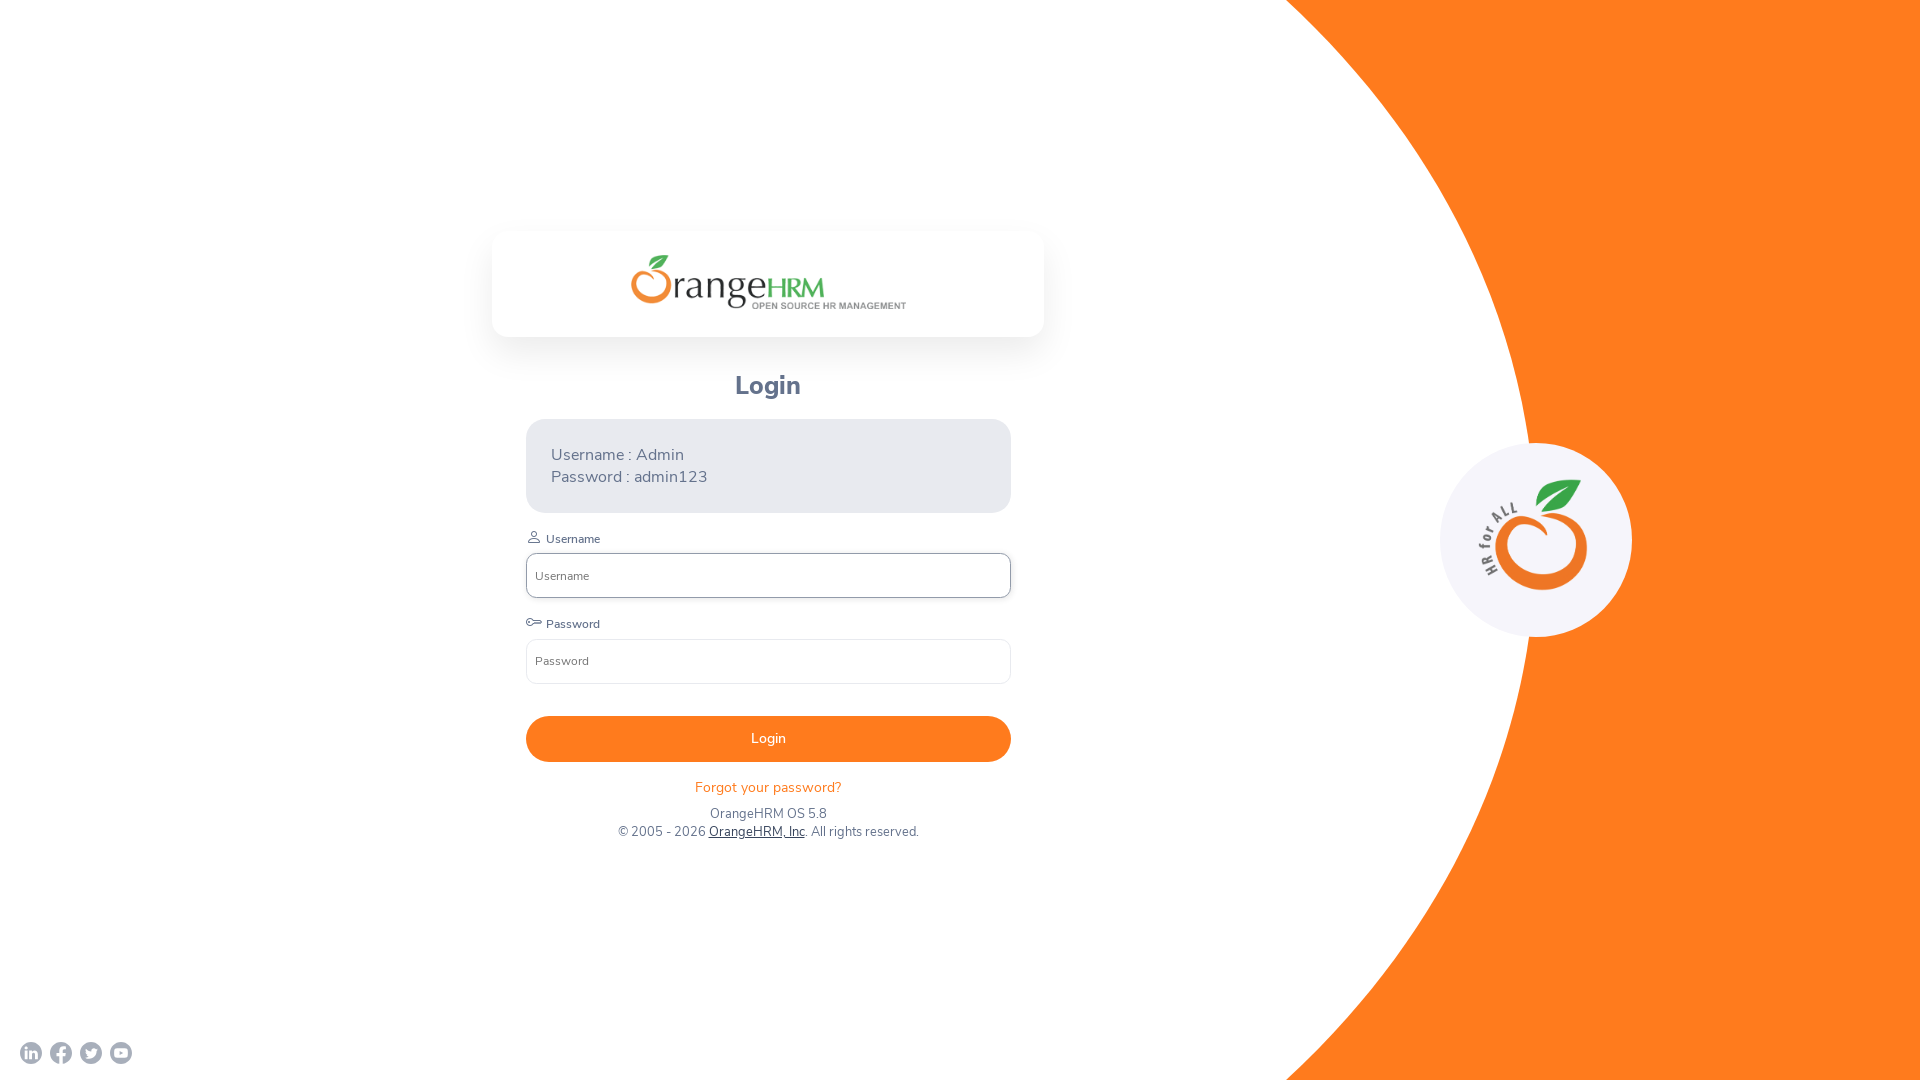

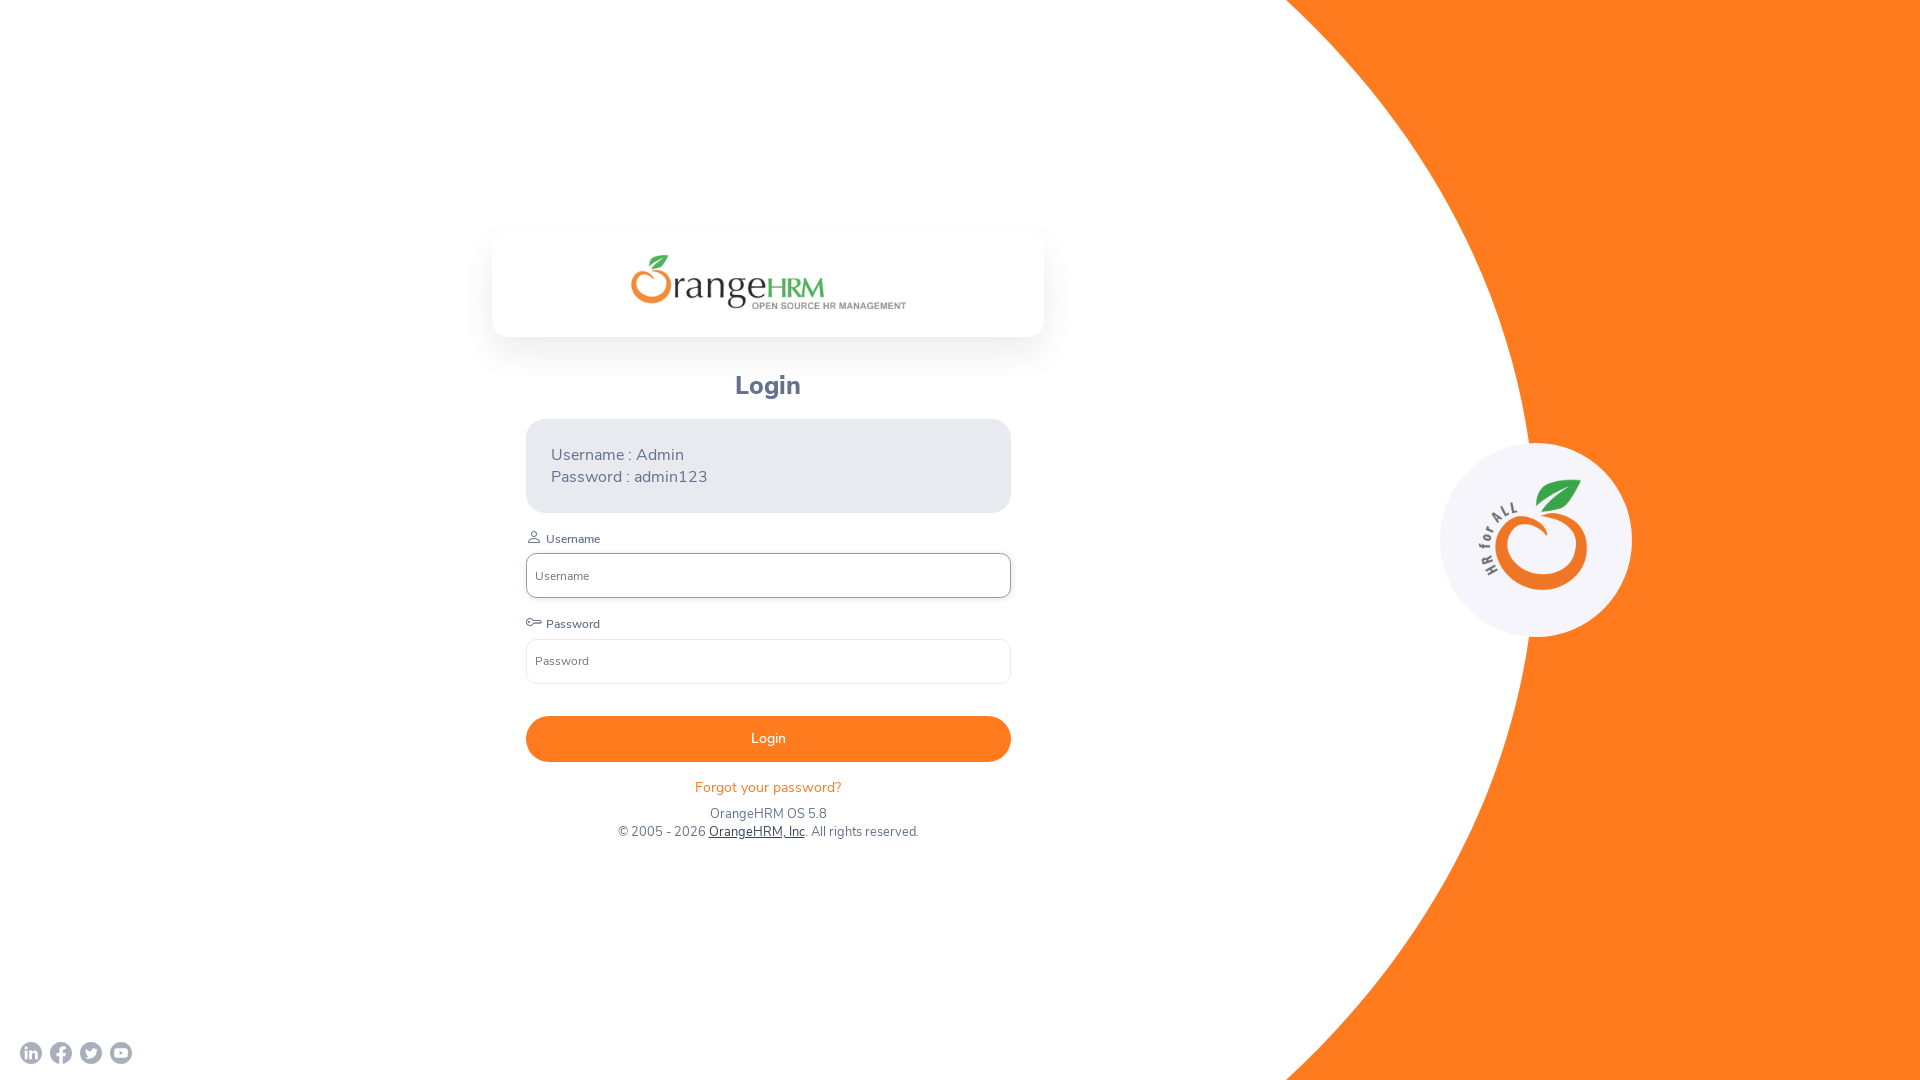